Tests dropdown and checkbox interactions on a travel booking form, including selecting currency, passenger counts, and discount checkboxes

Starting URL: https://rahulshettyacademy.com/dropdownsPractise

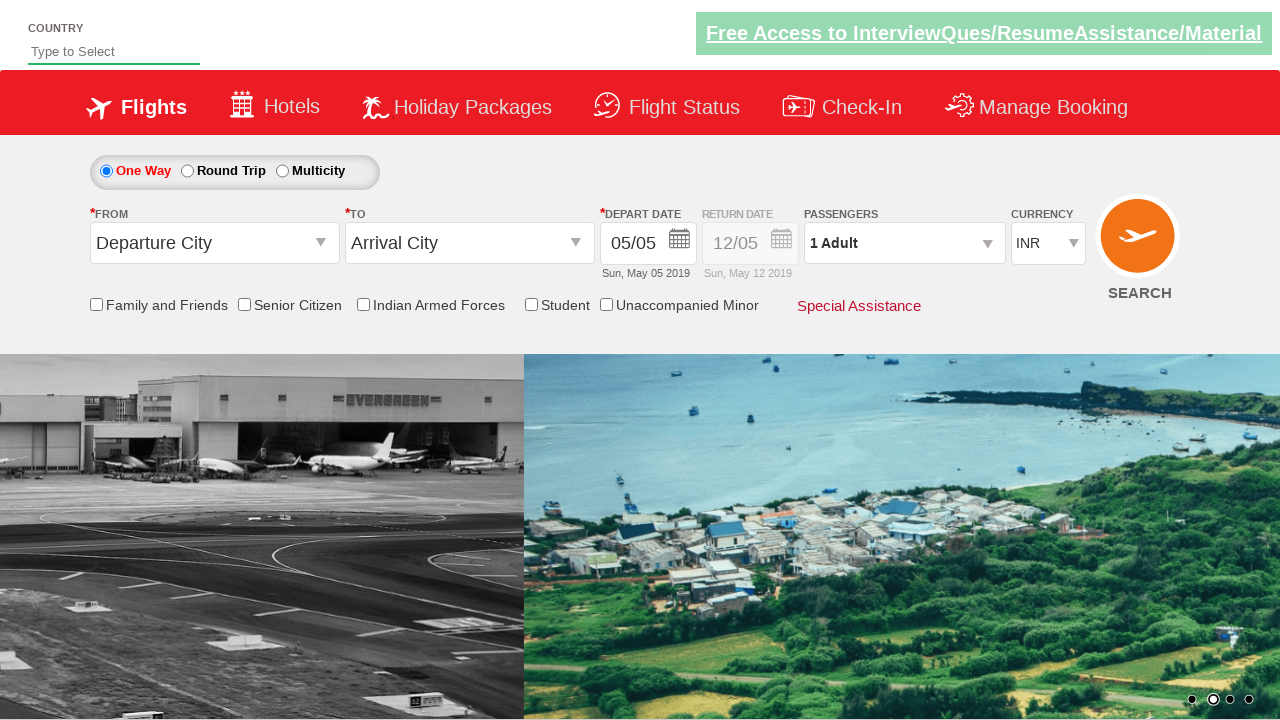

Clicked friends and family discount checkbox at (96, 304) on input[id*='friendsandfamily']
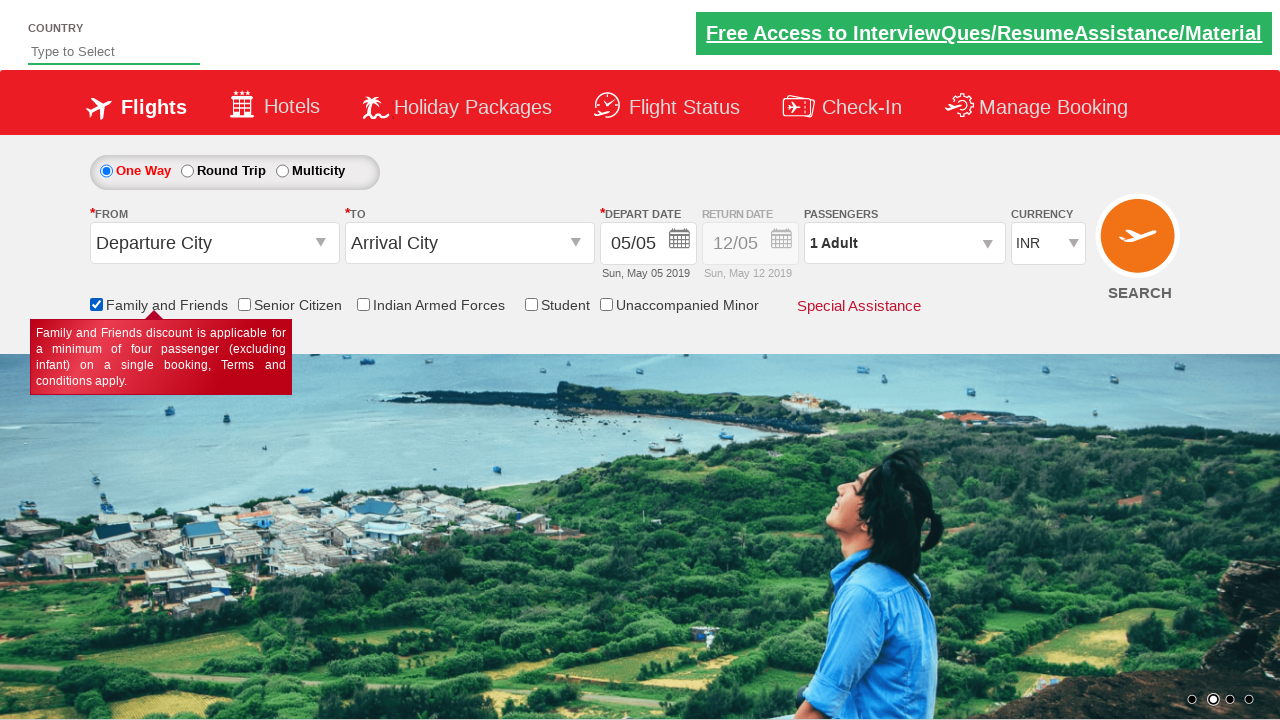

Selected currency dropdown option by index 3 on #ctl00_mainContent_DropDownListCurrency
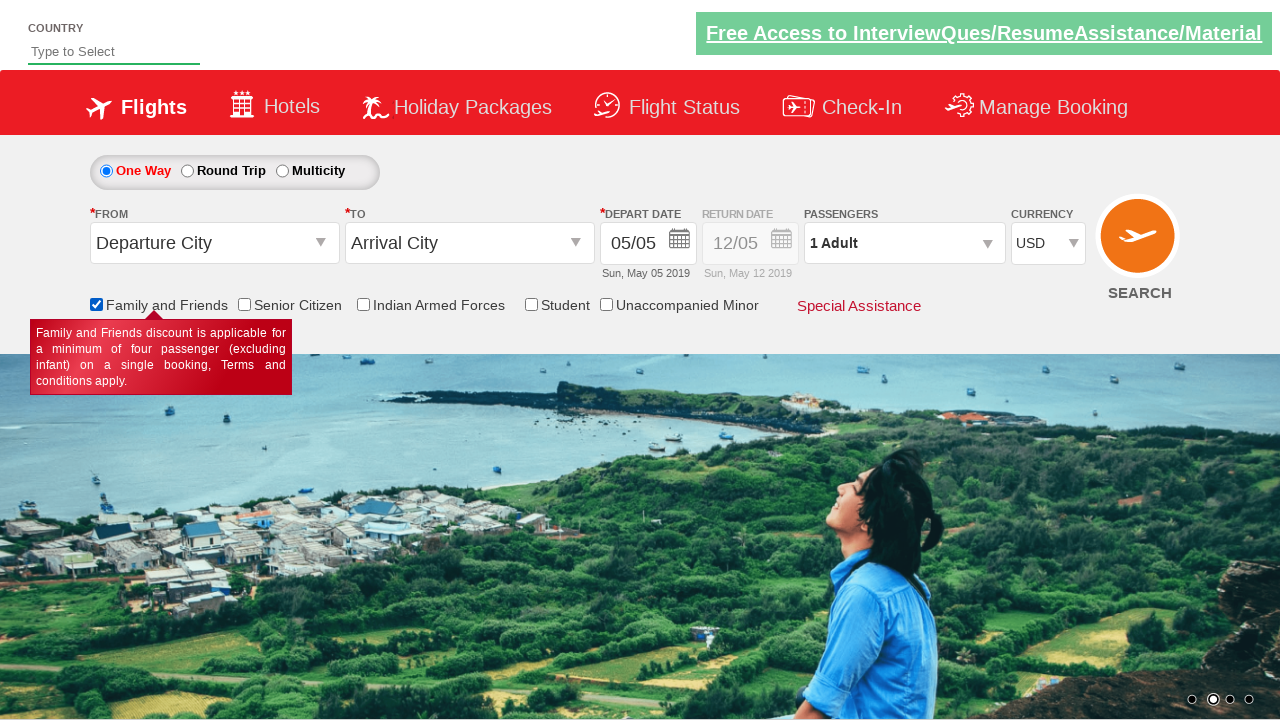

Selected AED currency by label on #ctl00_mainContent_DropDownListCurrency
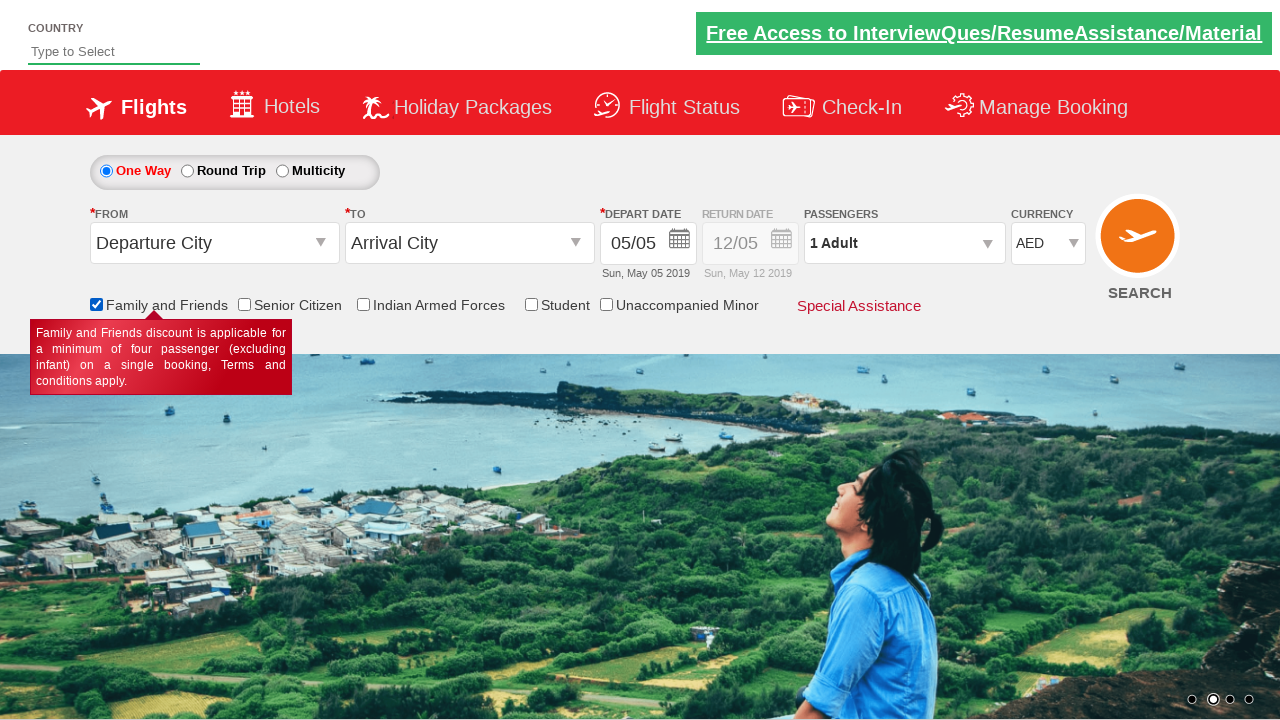

Selected INR currency by value on #ctl00_mainContent_DropDownListCurrency
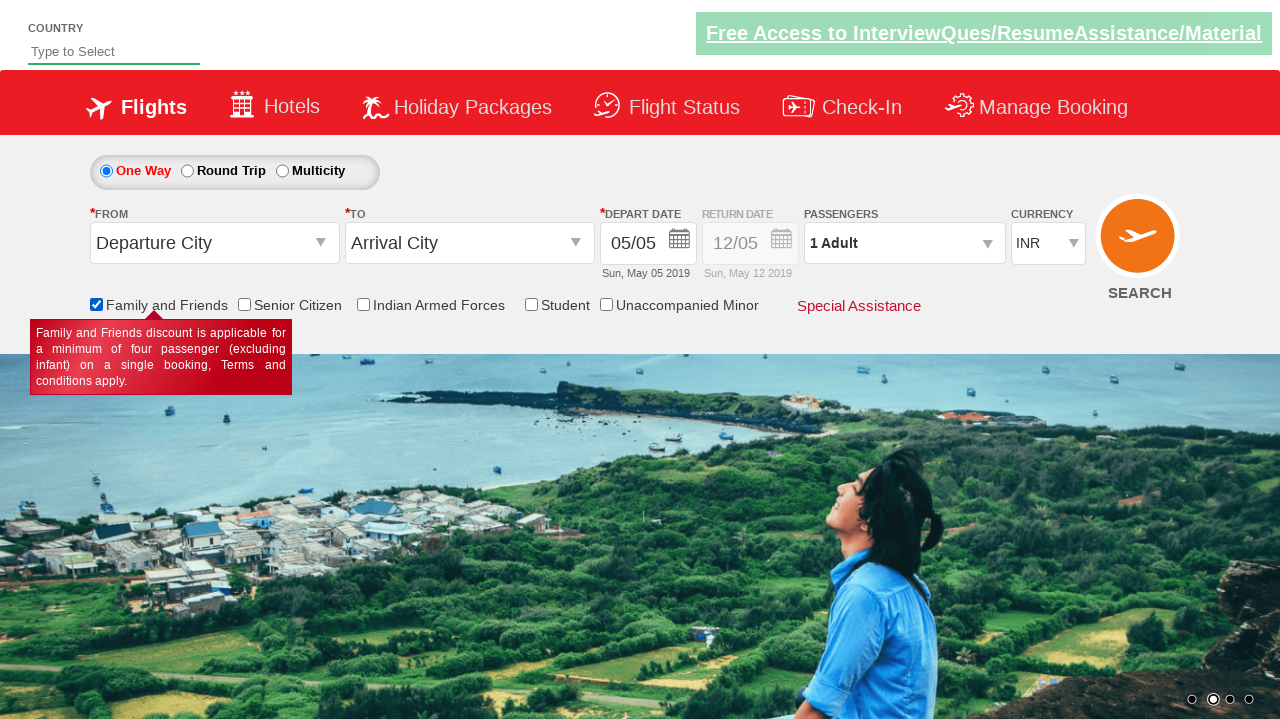

Opened passenger count dropdown at (904, 243) on #divpaxinfo
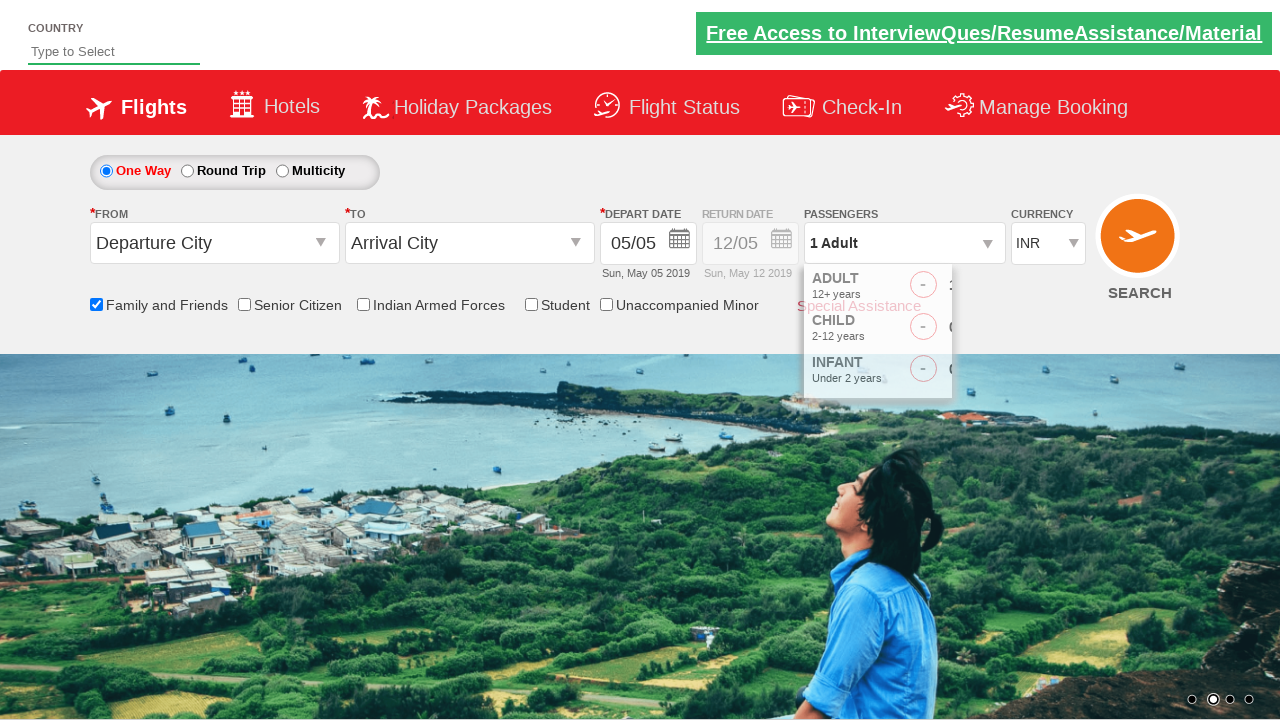

Clicked add adult button (click 1 of 3) at (982, 288) on #hrefIncAdt
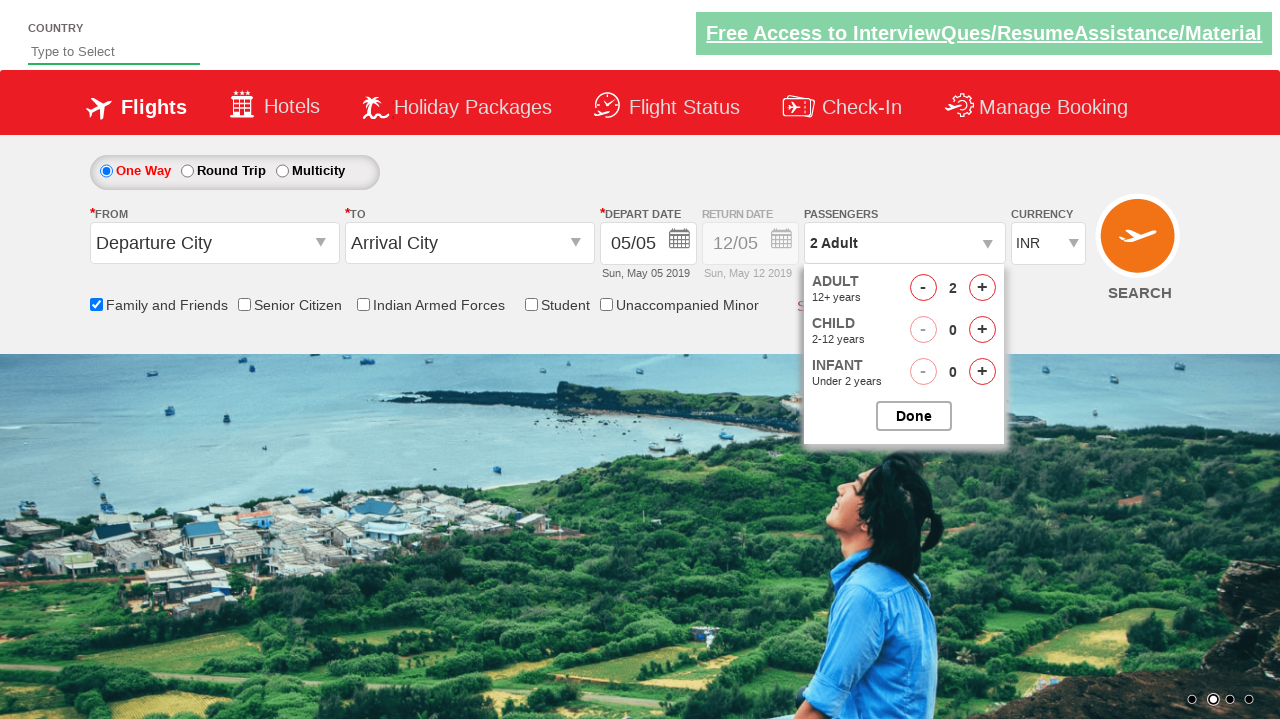

Clicked add adult button (click 2 of 3) at (982, 288) on #hrefIncAdt
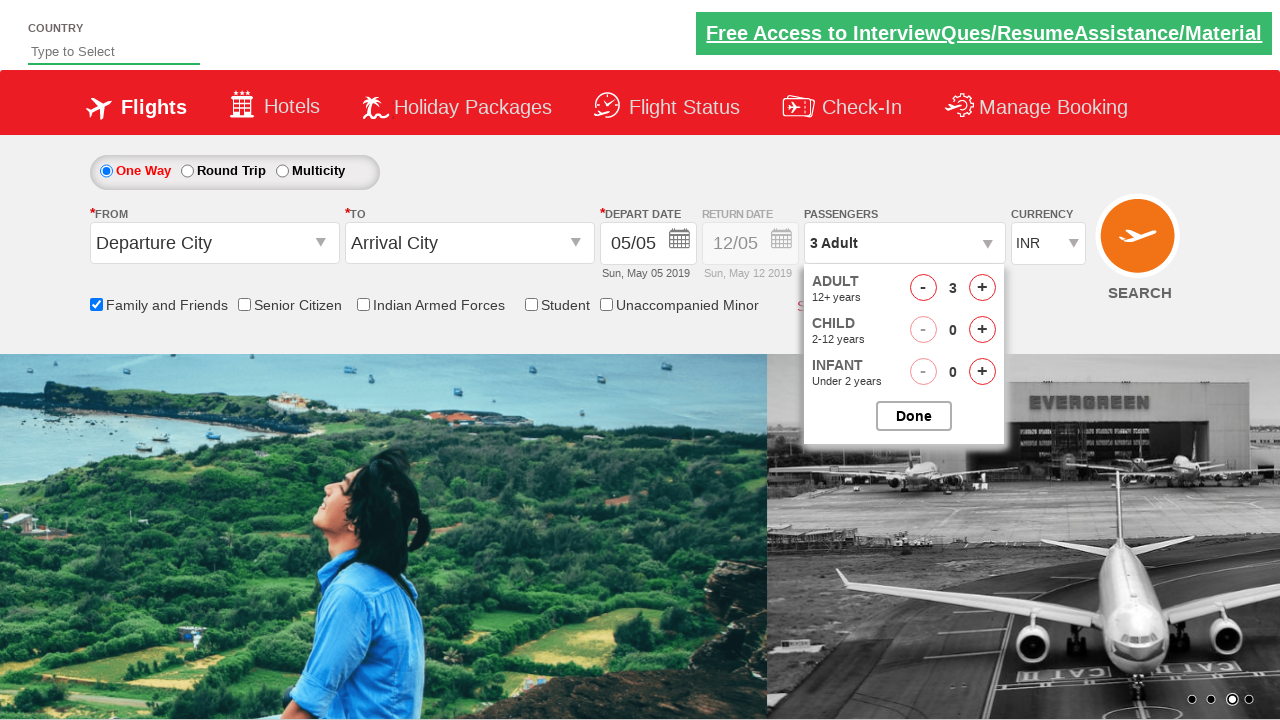

Clicked add adult button (click 3 of 3) at (982, 288) on #hrefIncAdt
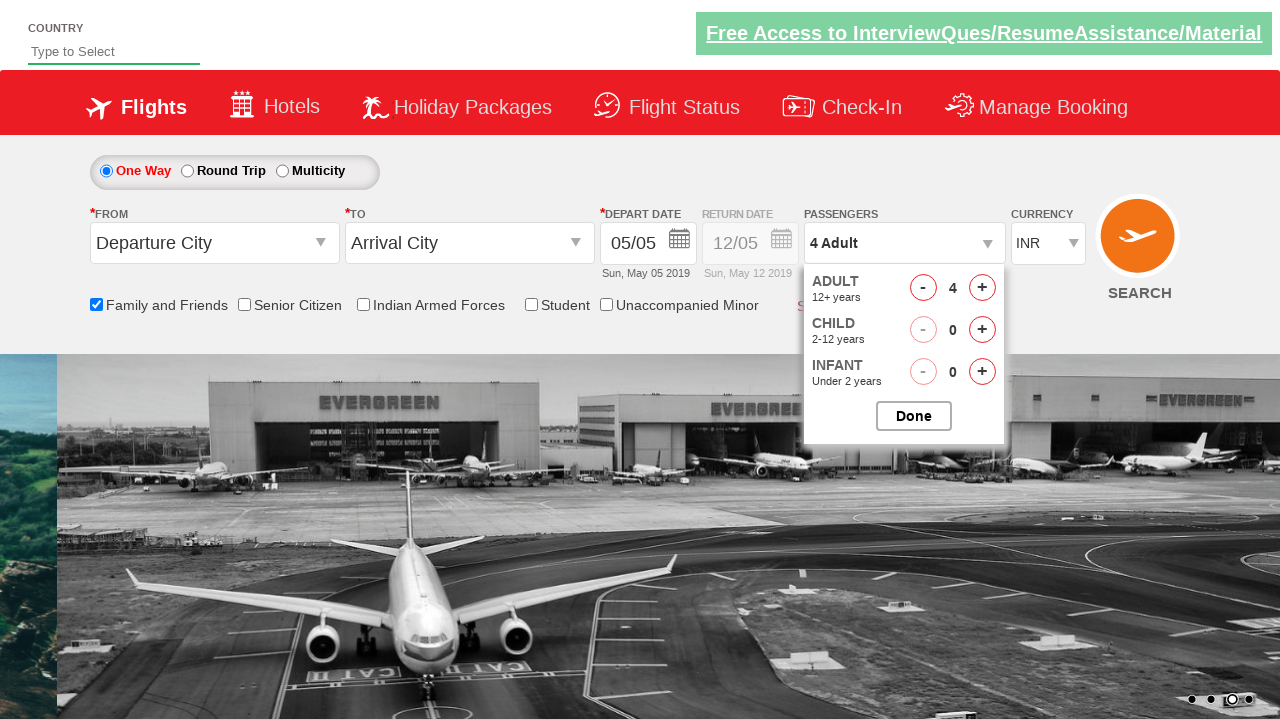

Clicked add child button (click 1 of 2) at (982, 330) on #hrefIncChd
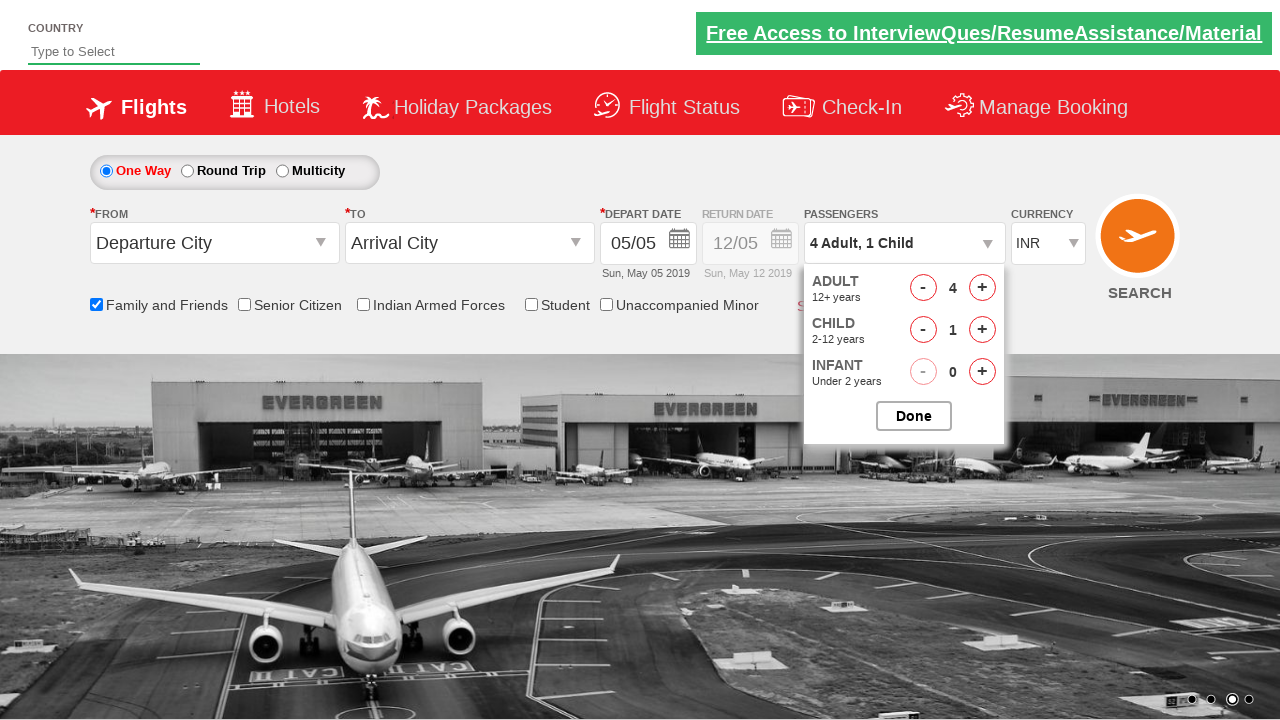

Clicked add child button (click 2 of 2) at (982, 330) on #hrefIncChd
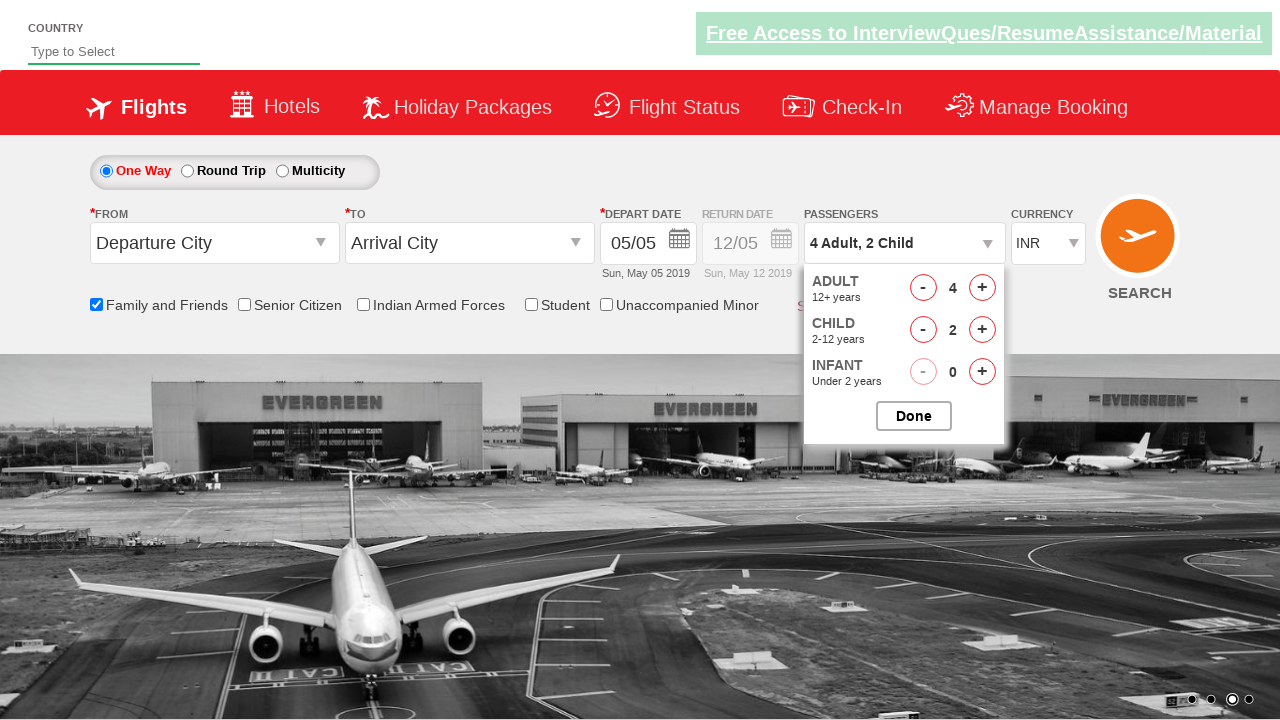

Clicked add infant button (click 1 of 2) at (982, 372) on #hrefIncInf
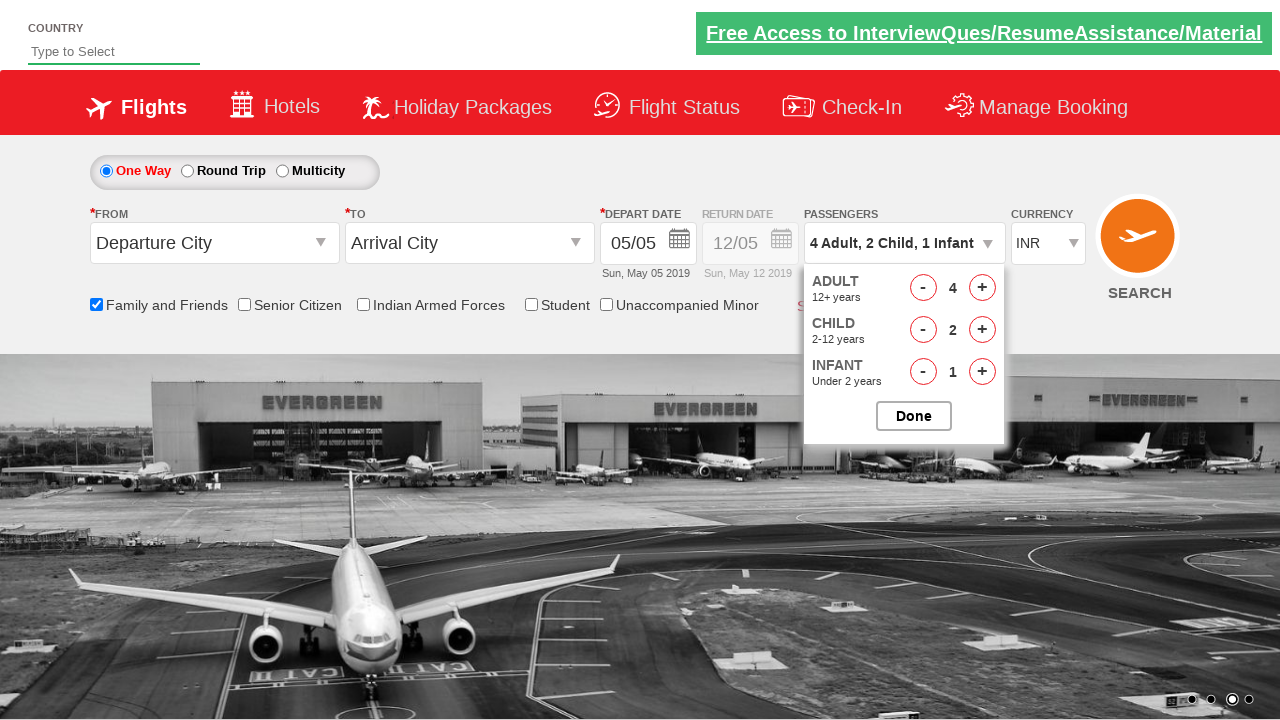

Clicked add infant button (click 2 of 2) at (982, 372) on #hrefIncInf
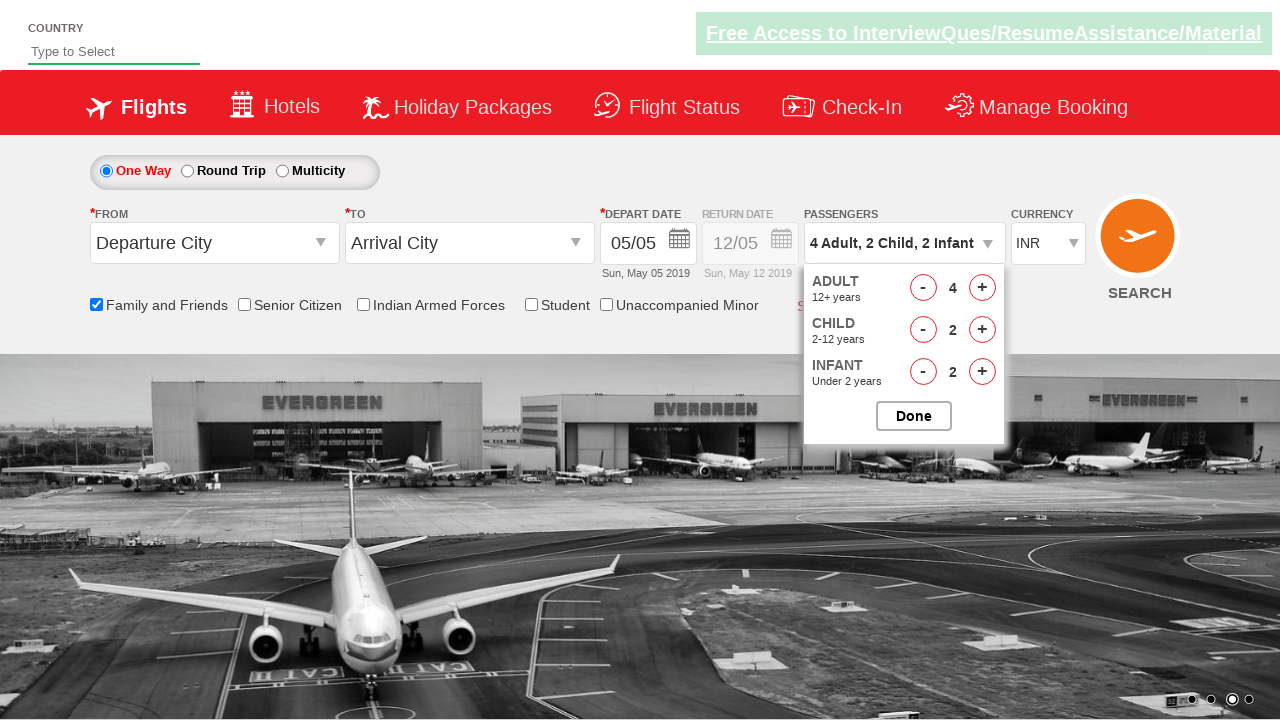

Closed passenger dropdown at (914, 416) on input#btnclosepaxoption
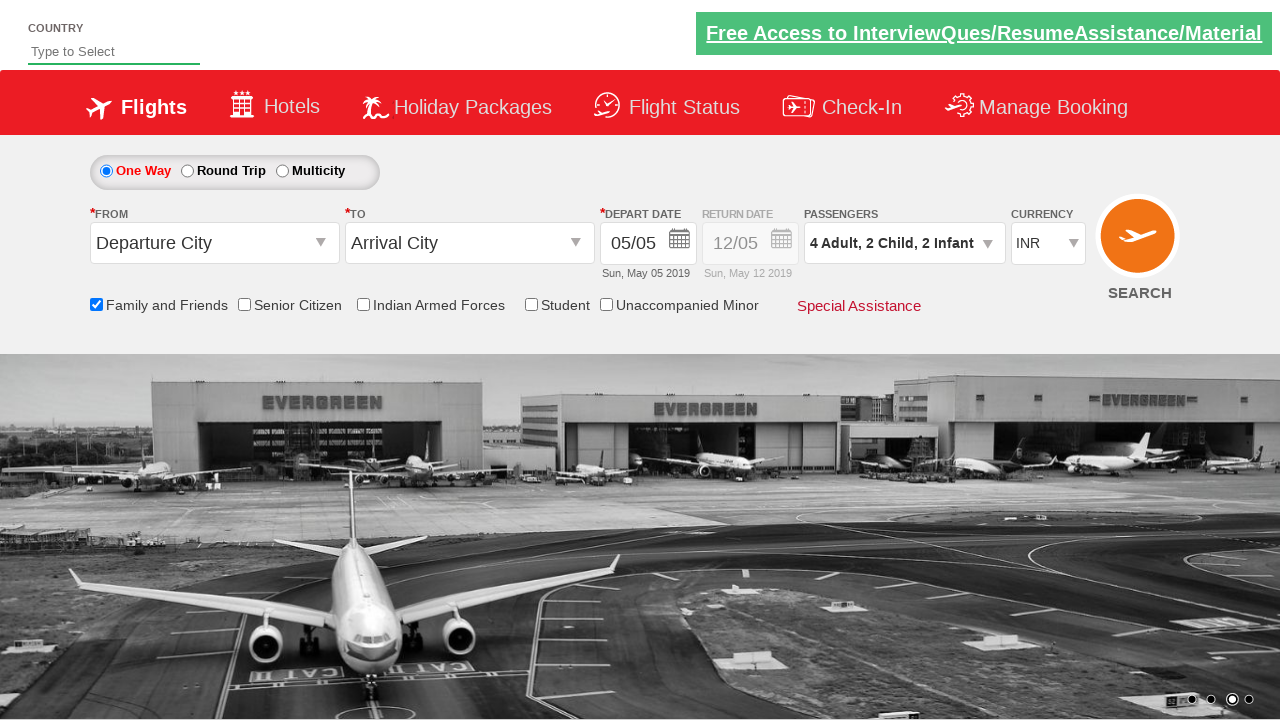

Verified passenger count displays '4 Adult, 2 Child, 2 Infant'
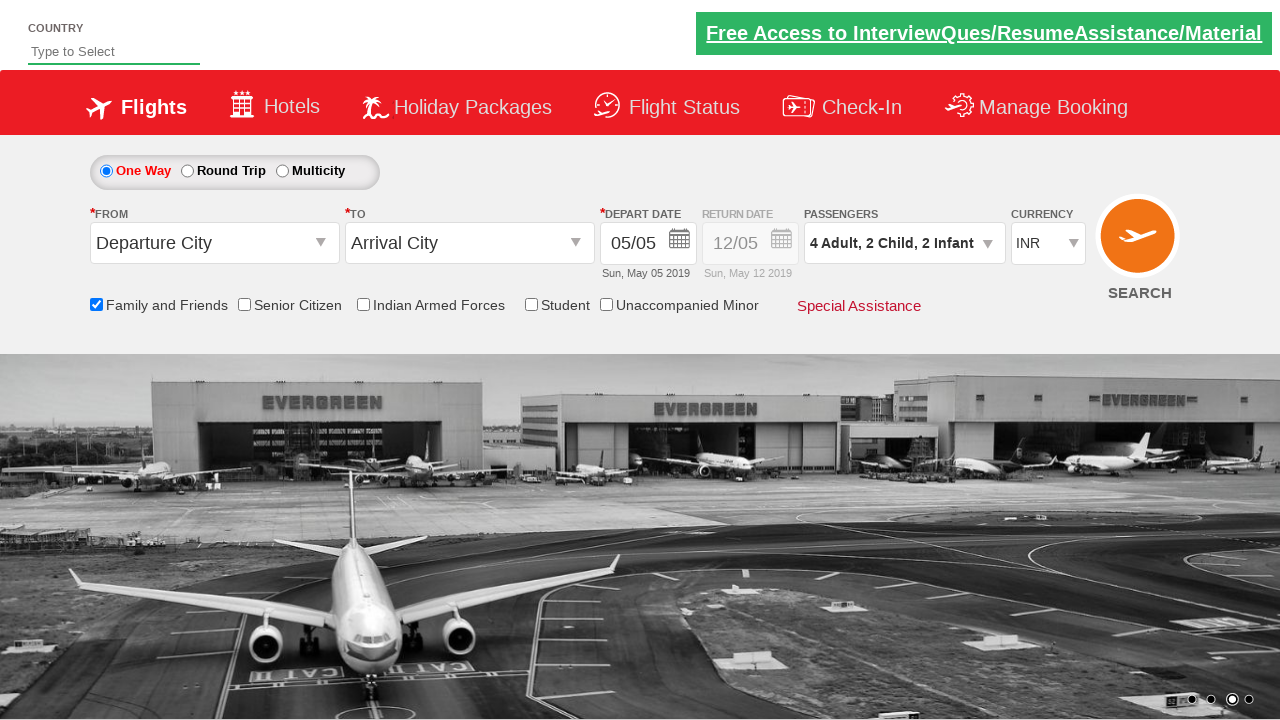

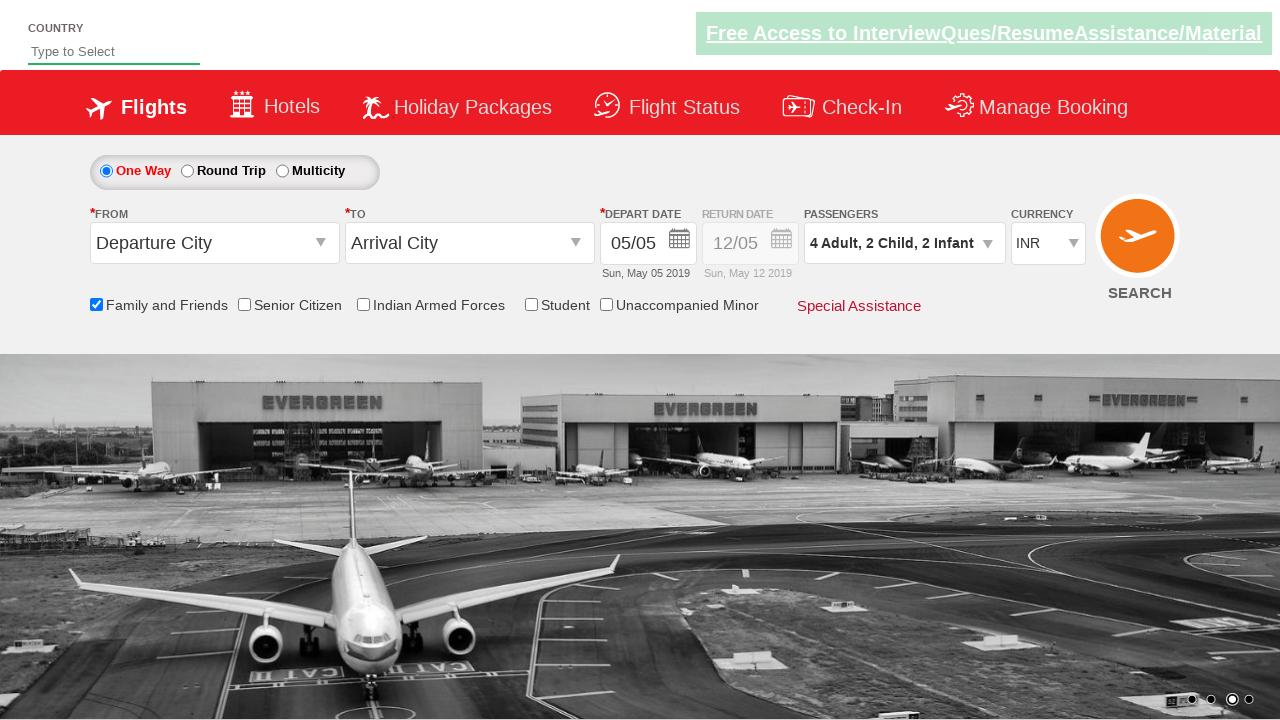